Navigates to the Rozetka e-commerce homepage and verifies that links are present on the page by waiting for anchor elements to load.

Starting URL: https://rozetka.com.ua/

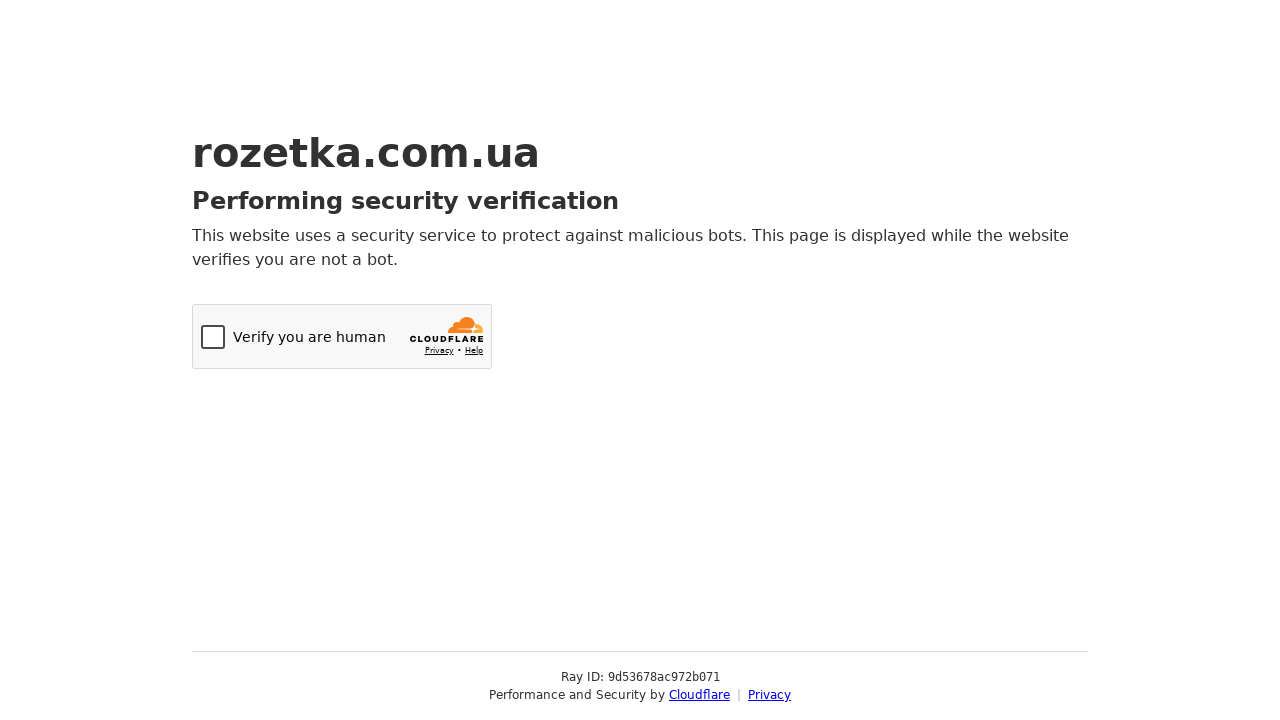

Navigated to Rozetka e-commerce homepage
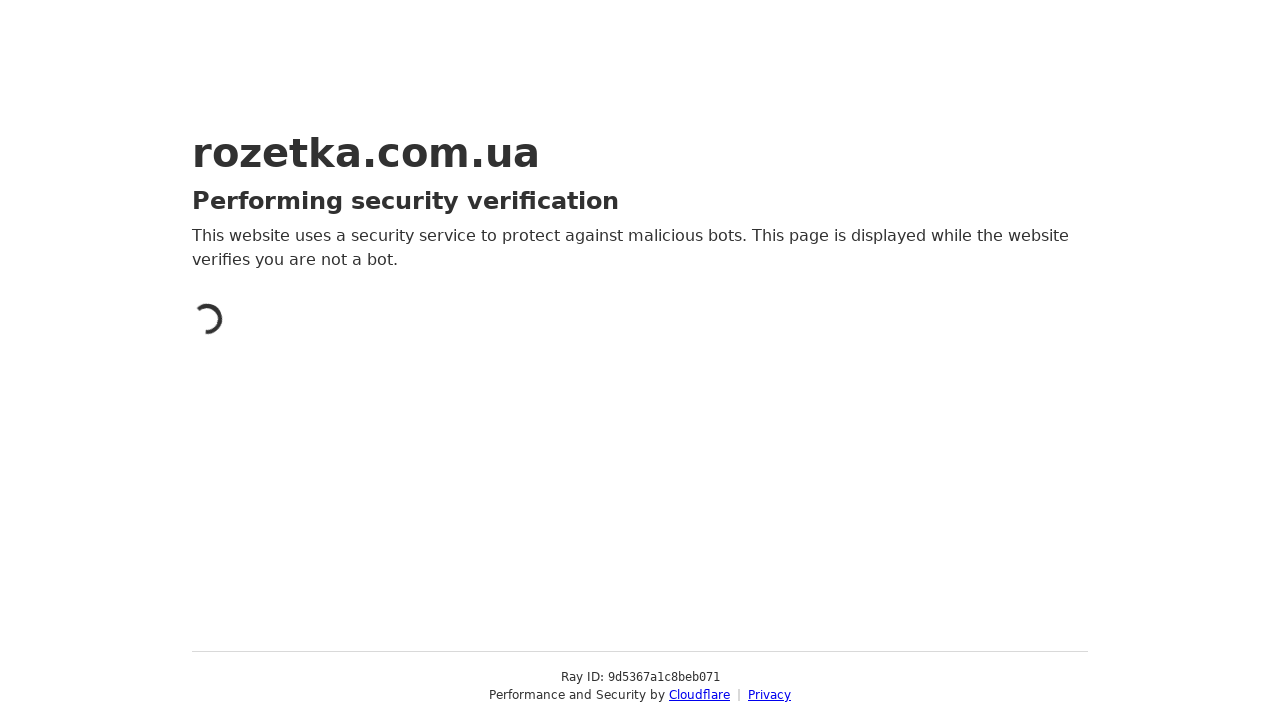

Waited for anchor elements to load on the page
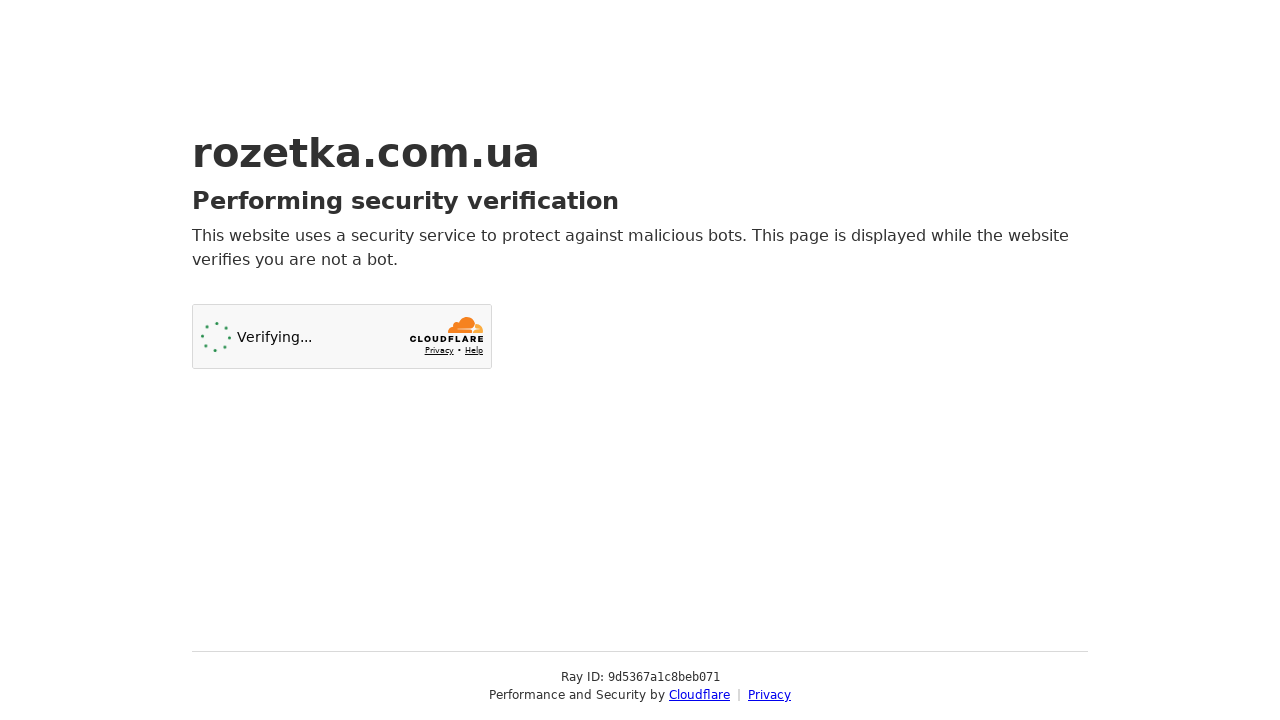

Located all anchor elements on the page
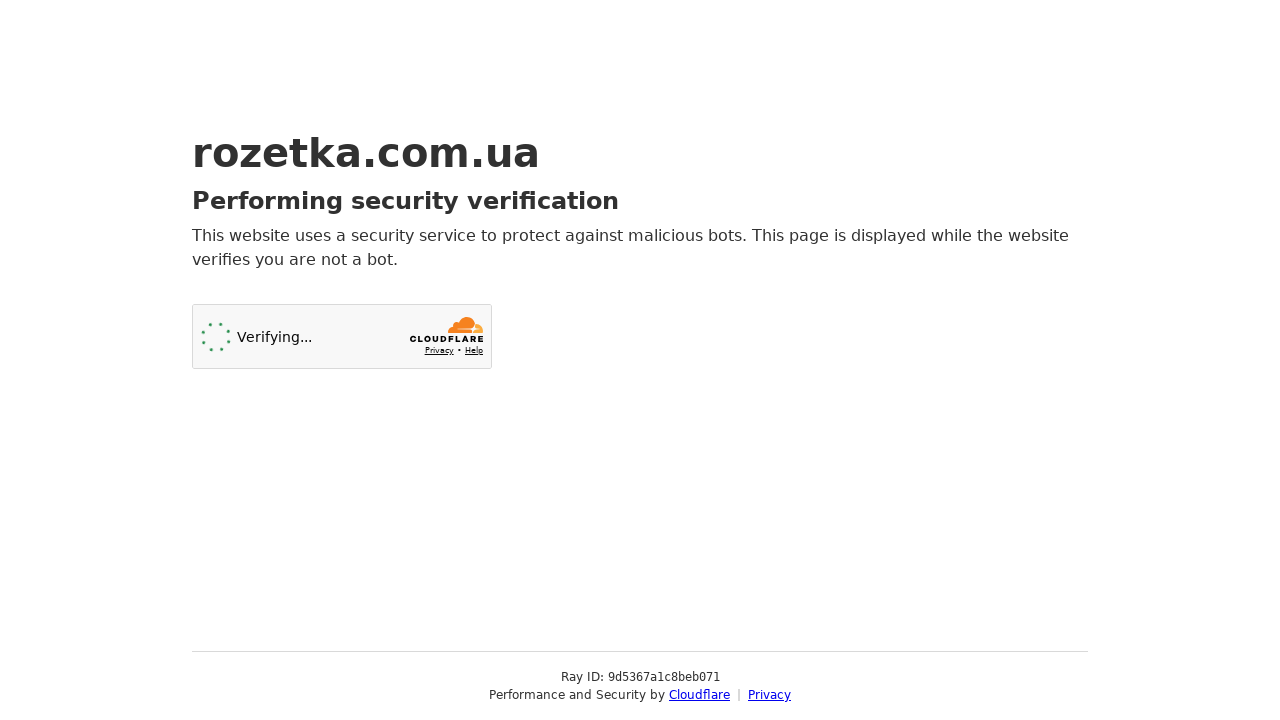

Verified that links are present on the page
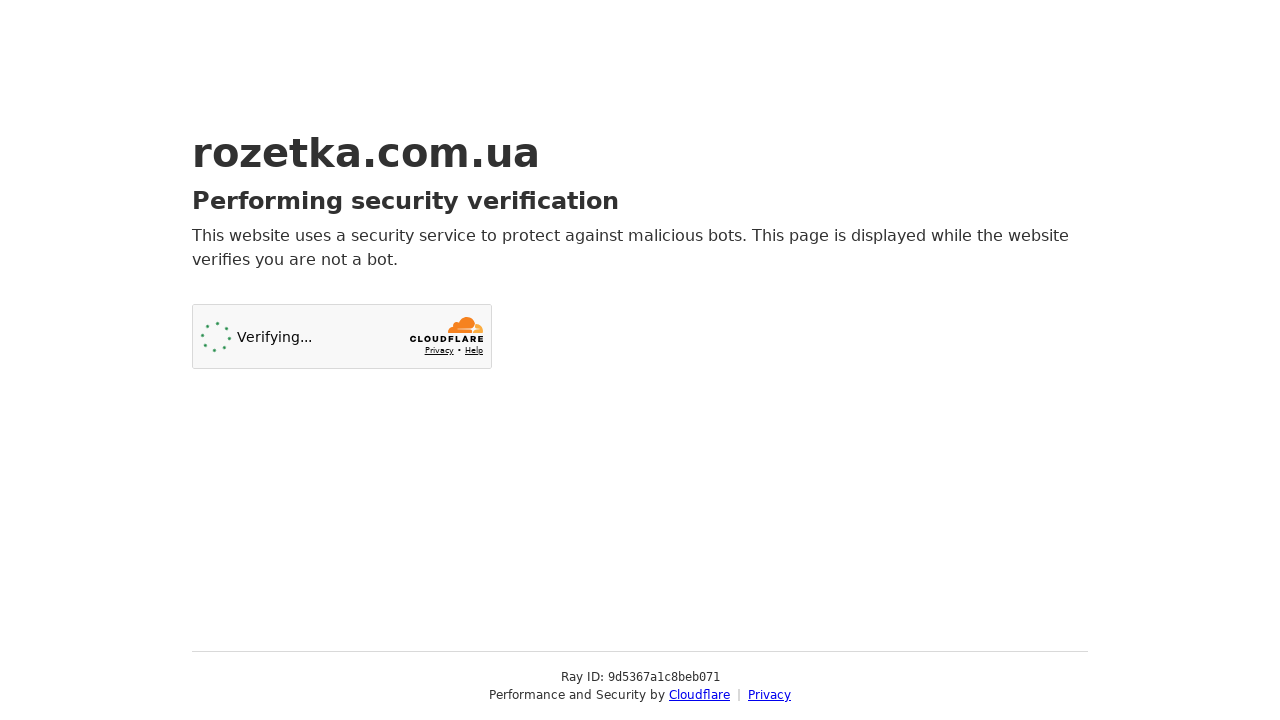

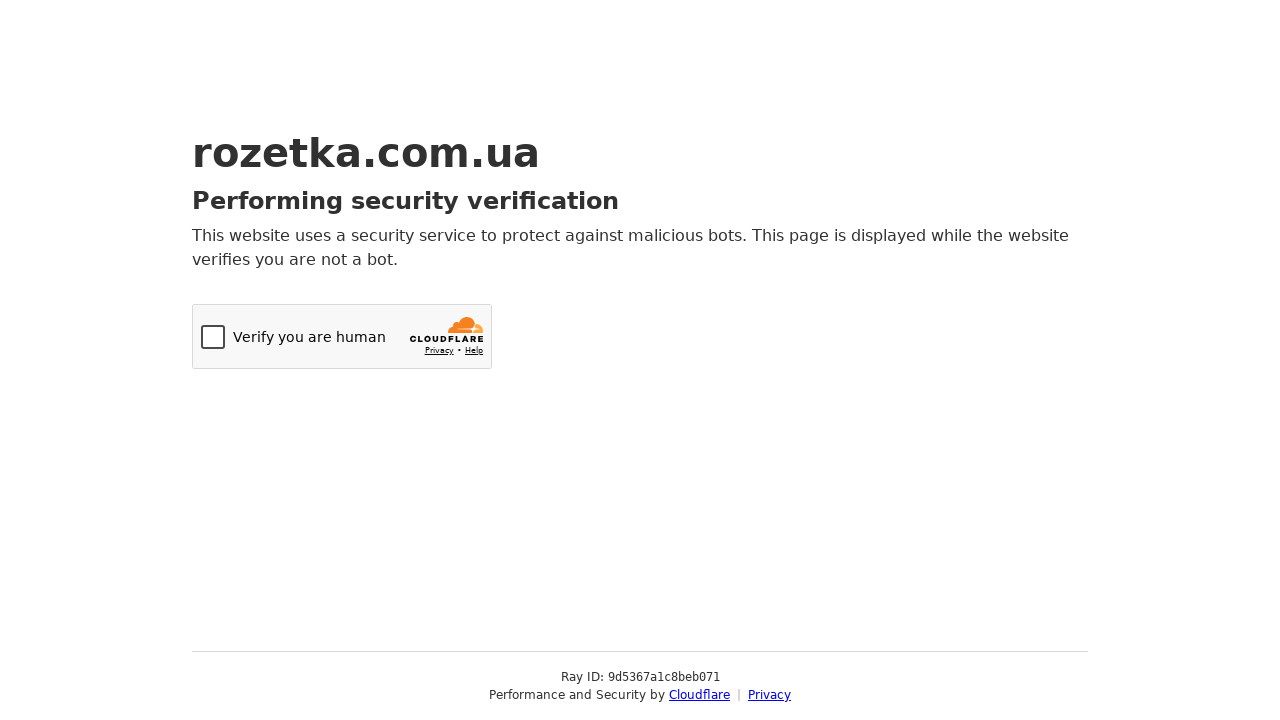